Tests table sorting functionality by clicking on Last Name, First Name, and Due column headers to sort the table

Starting URL: http://the-internet.herokuapp.com/tables

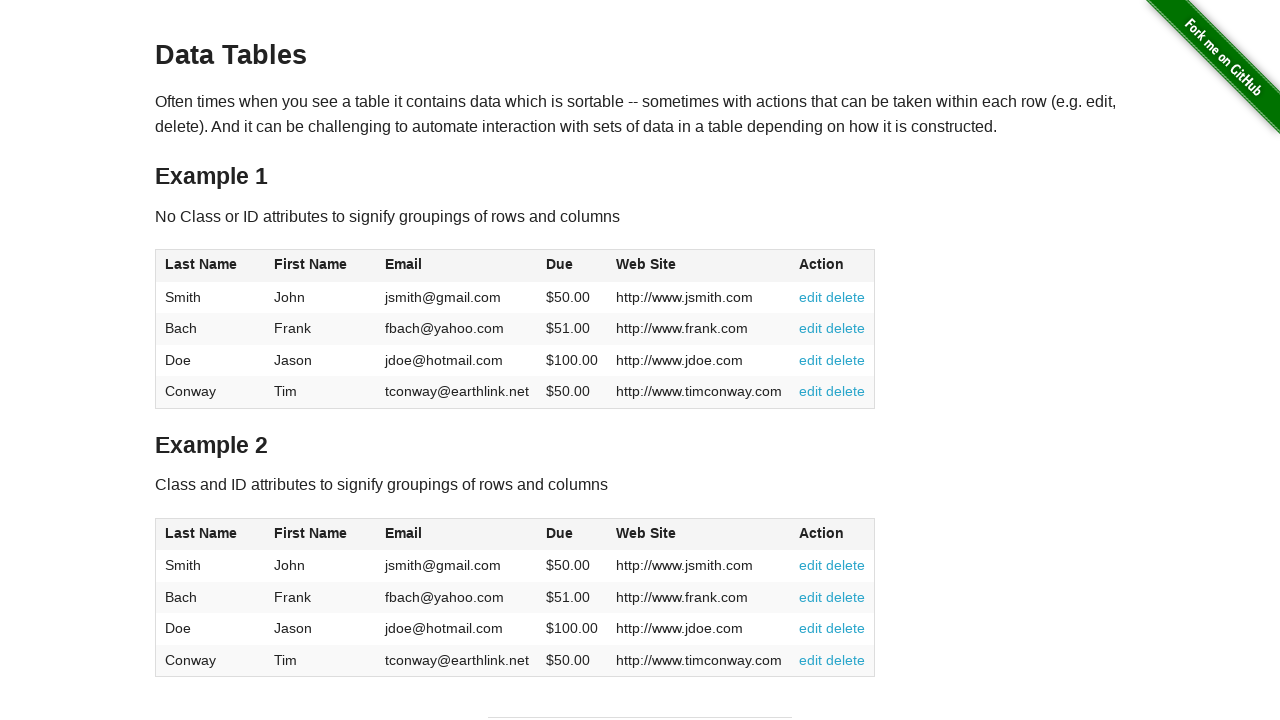

Clicked Last Name column header to sort at (201, 264) on #table1 > thead > tr > th:nth-child(1) > span
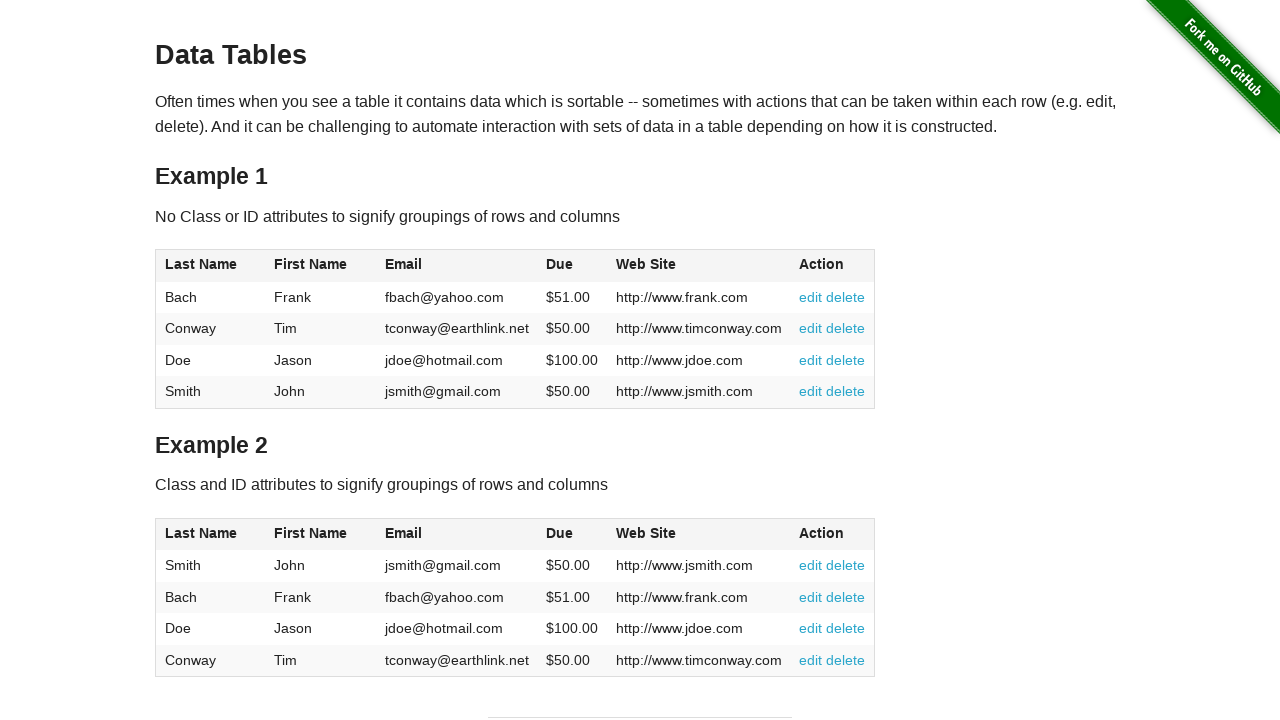

Waited 500ms for Last Name sort to take effect
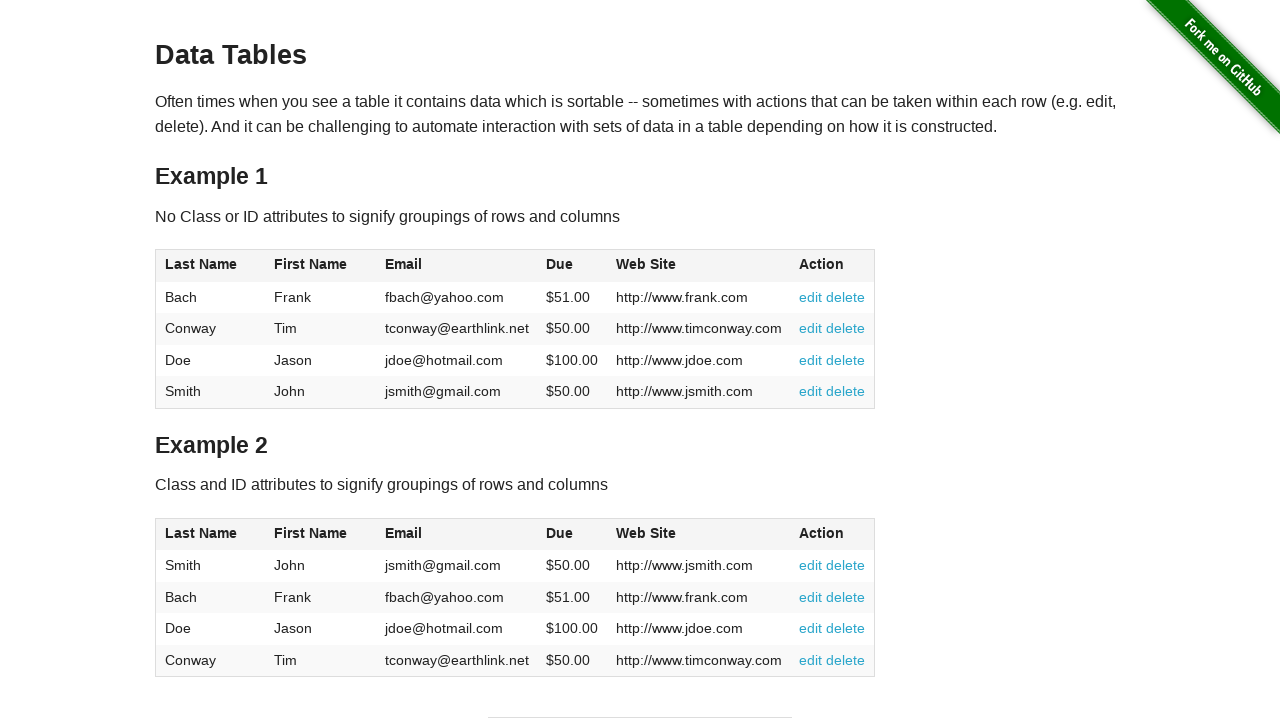

Clicked First Name column header to sort at (311, 264) on #table1 > thead > tr > th:nth-child(2) > span
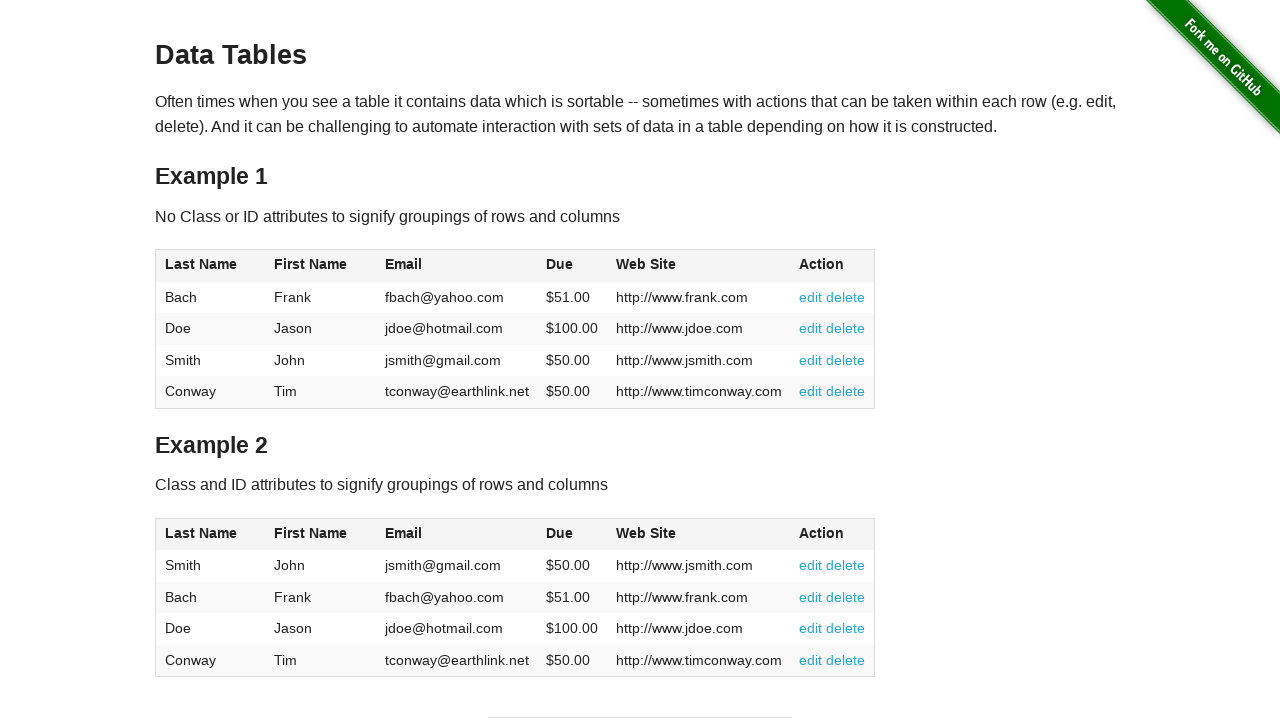

Waited 500ms for First Name sort to take effect
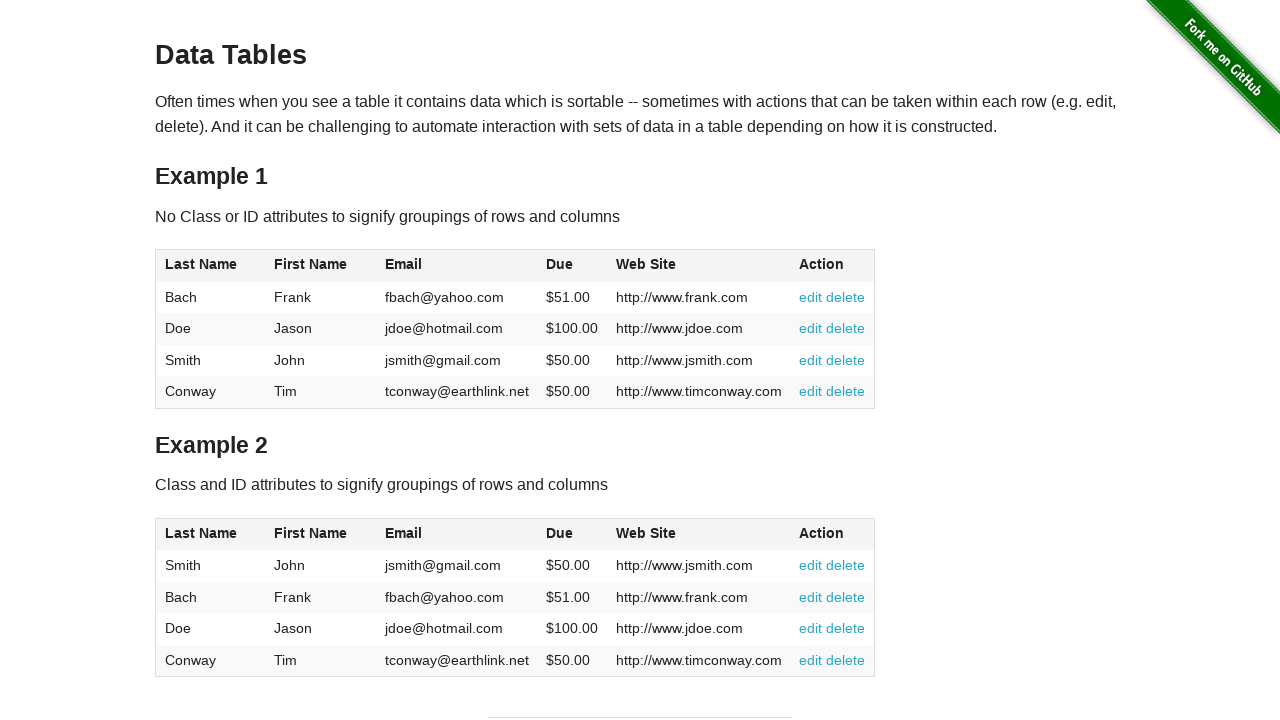

Clicked Due column header to sort at (560, 264) on #table1 > thead > tr > th:nth-child(4) > span
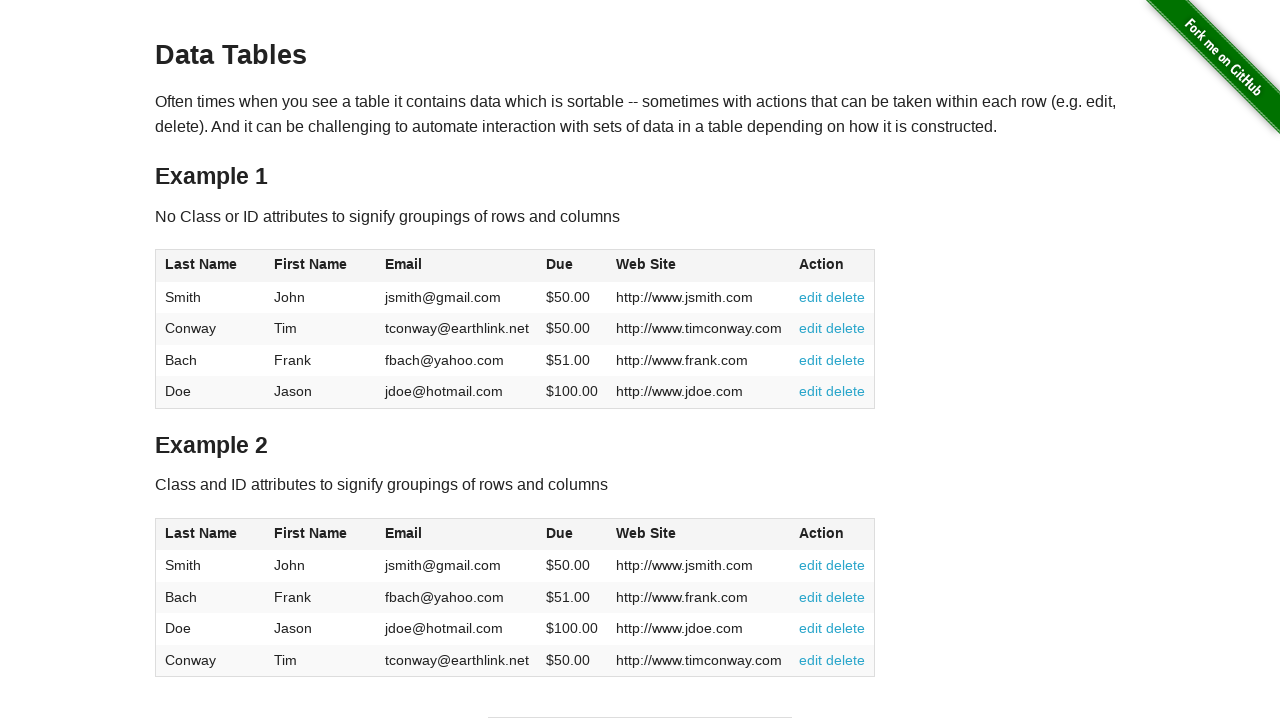

Waited for table to be visible after Due sort
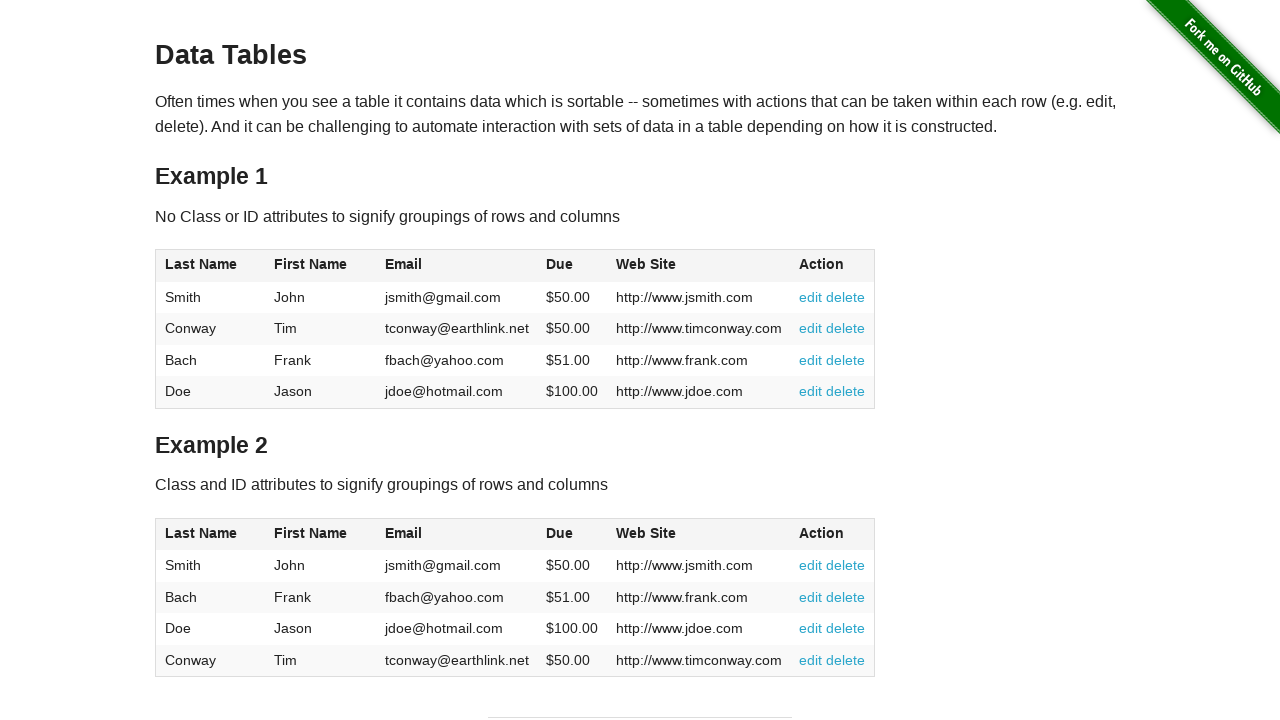

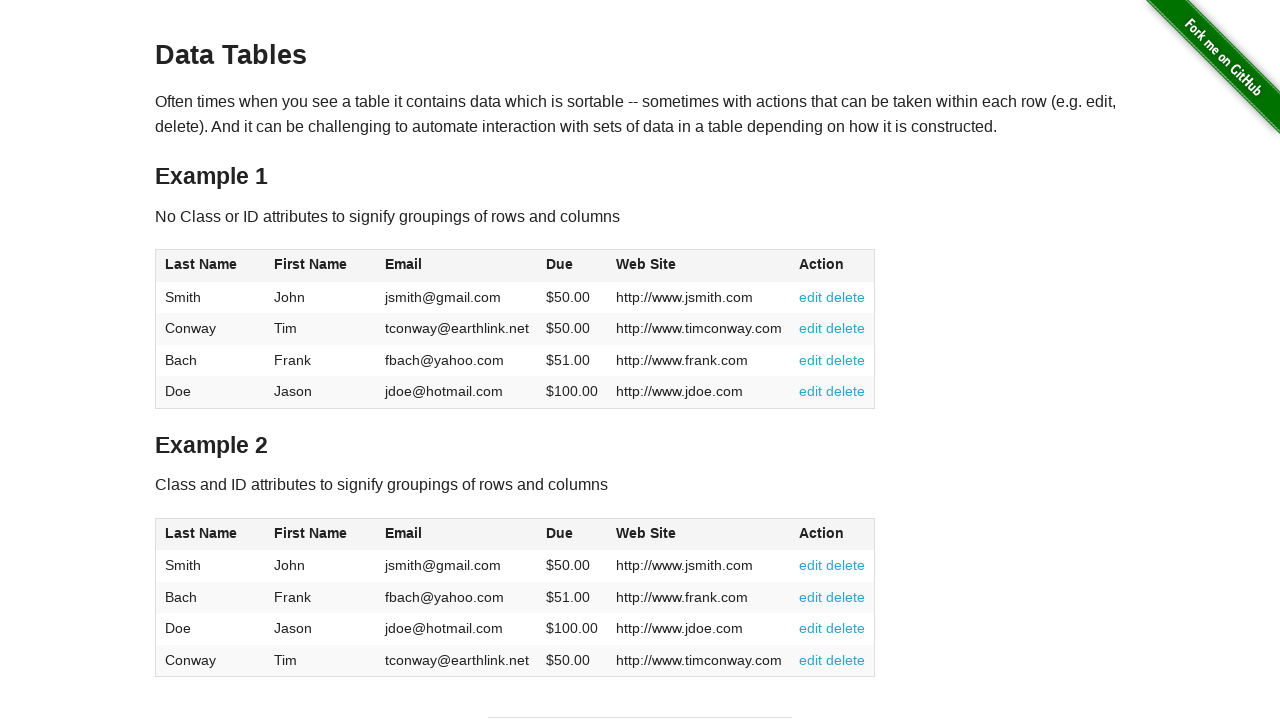